Tests browser window handling by clicking a button that opens a new window, then switches to the new window to read text from a heading element.

Starting URL: https://demoqa.com/browser-windows

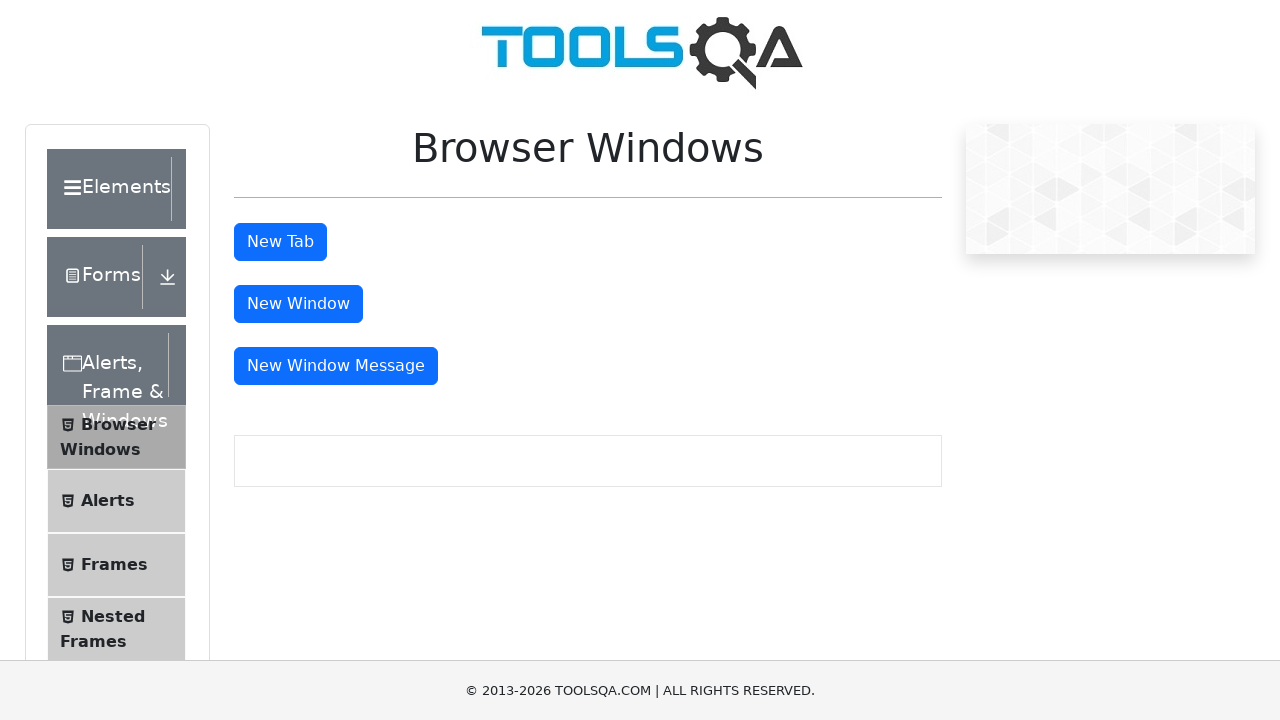

Clicked button to open new window at (298, 304) on #windowButton
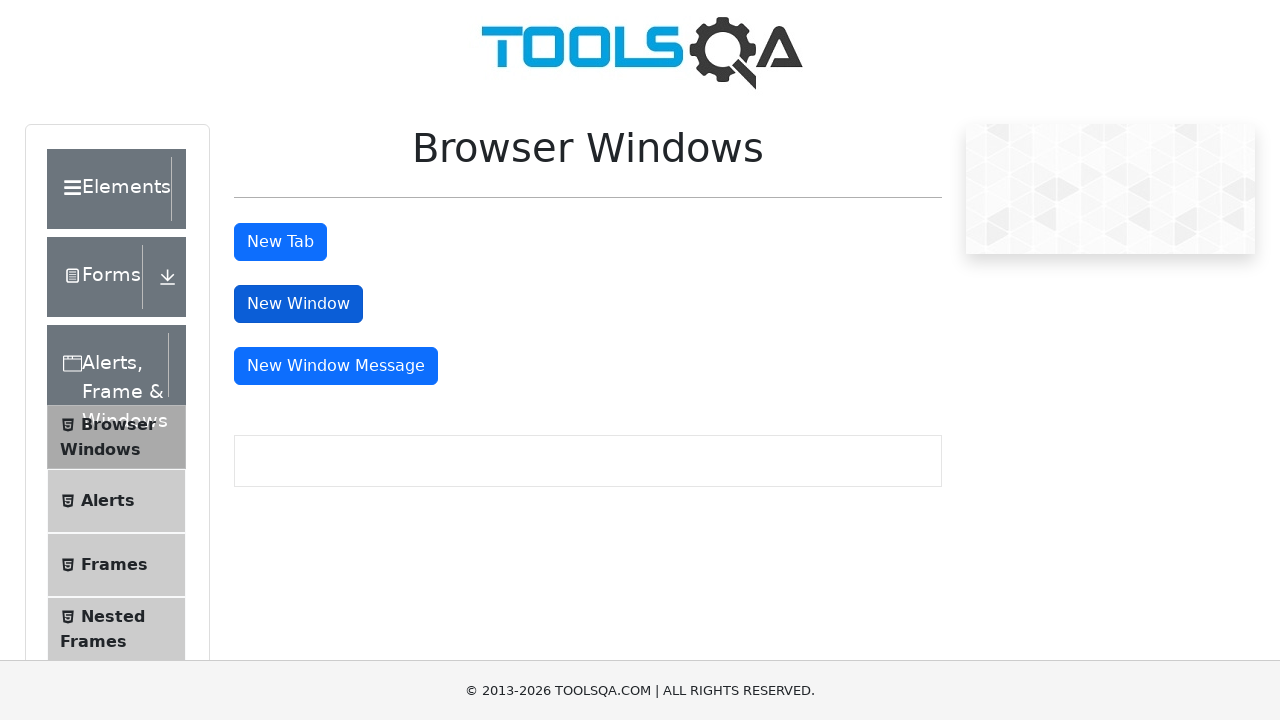

Captured new window/page object
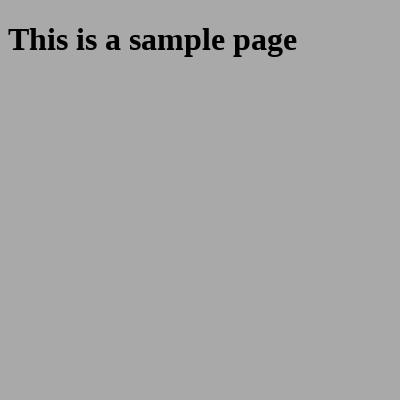

New window loaded successfully
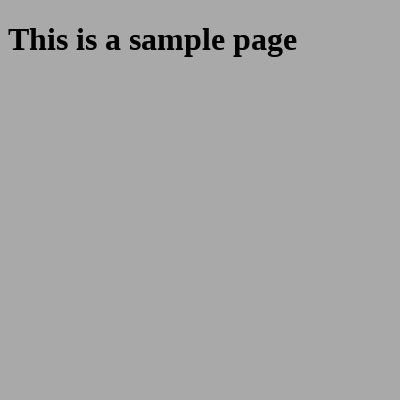

Located heading element in new window
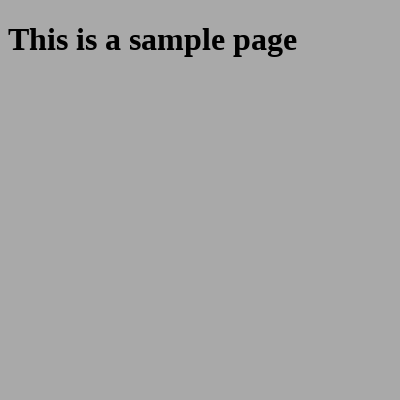

Heading element is ready
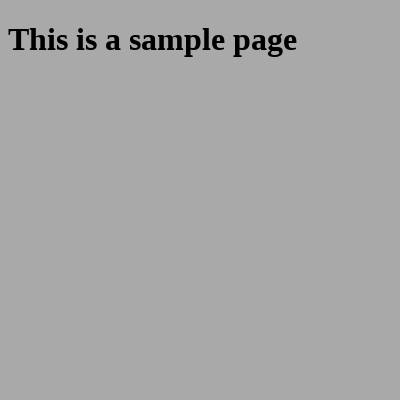

Verified heading element is visible
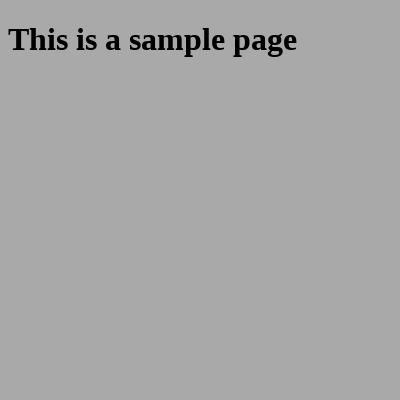

Closed new window
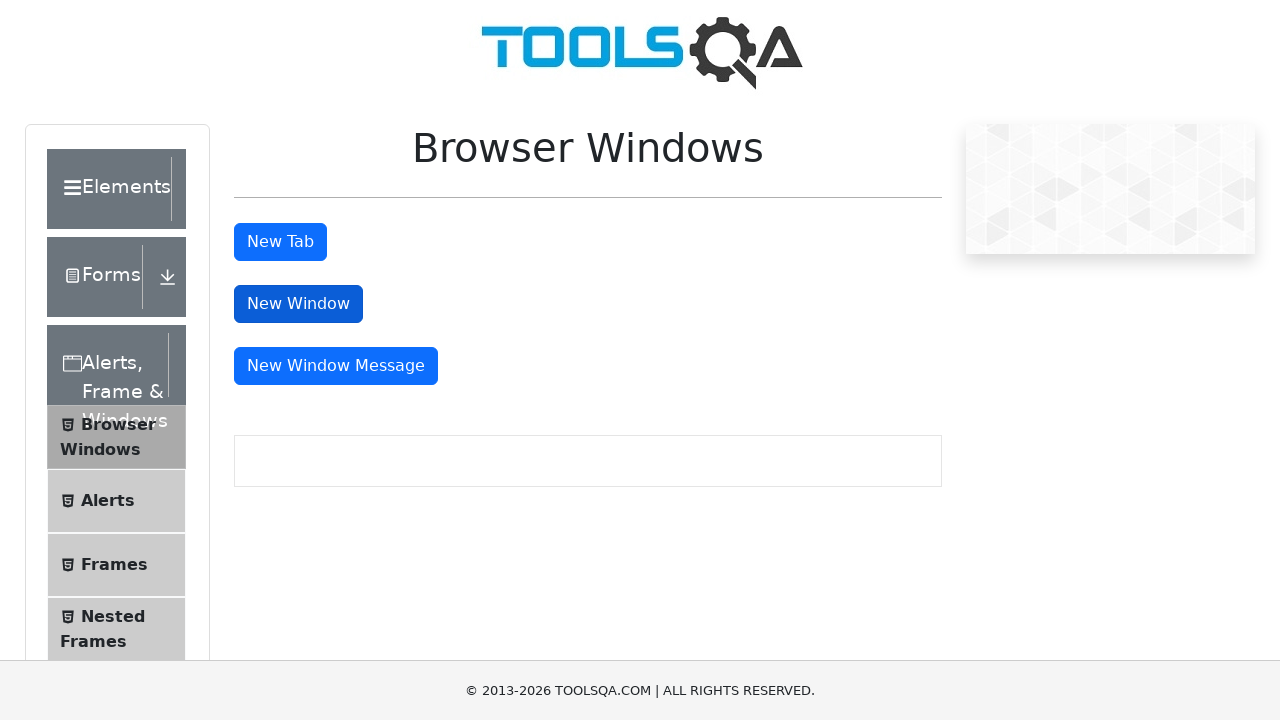

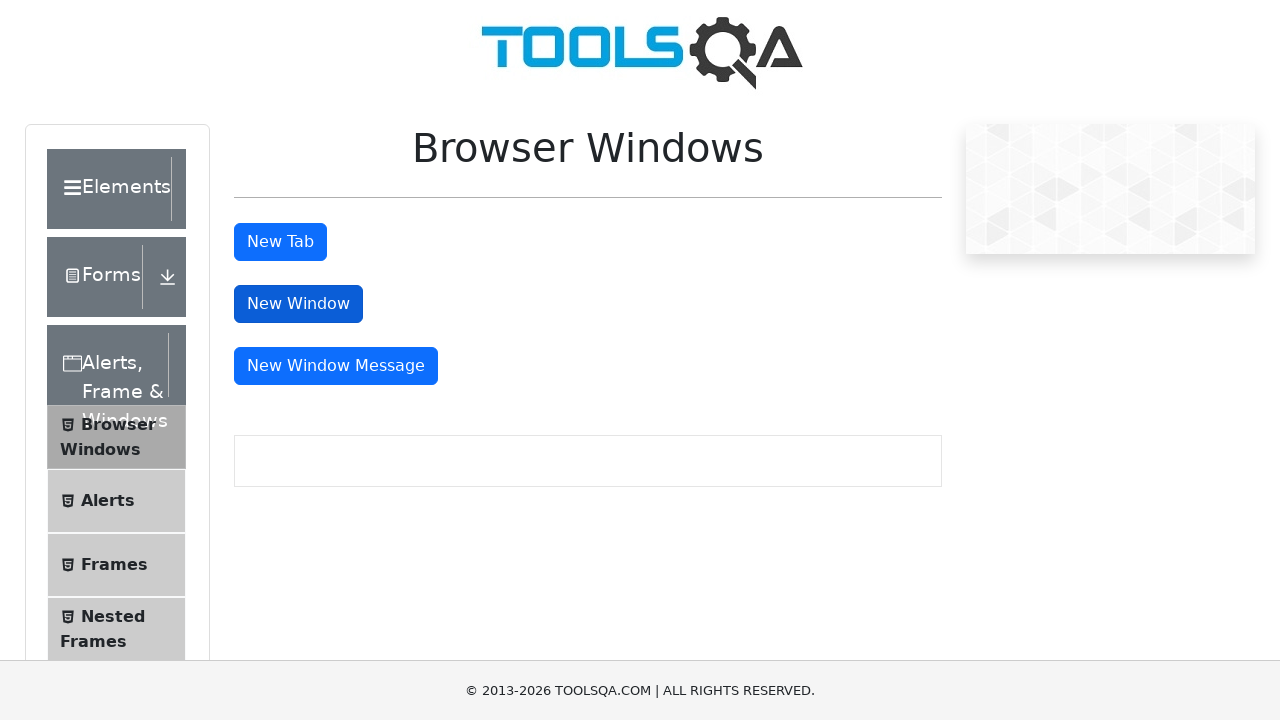